Verifies that the submit button exists on the contact form

Starting URL: https://effective-mobile.ru/

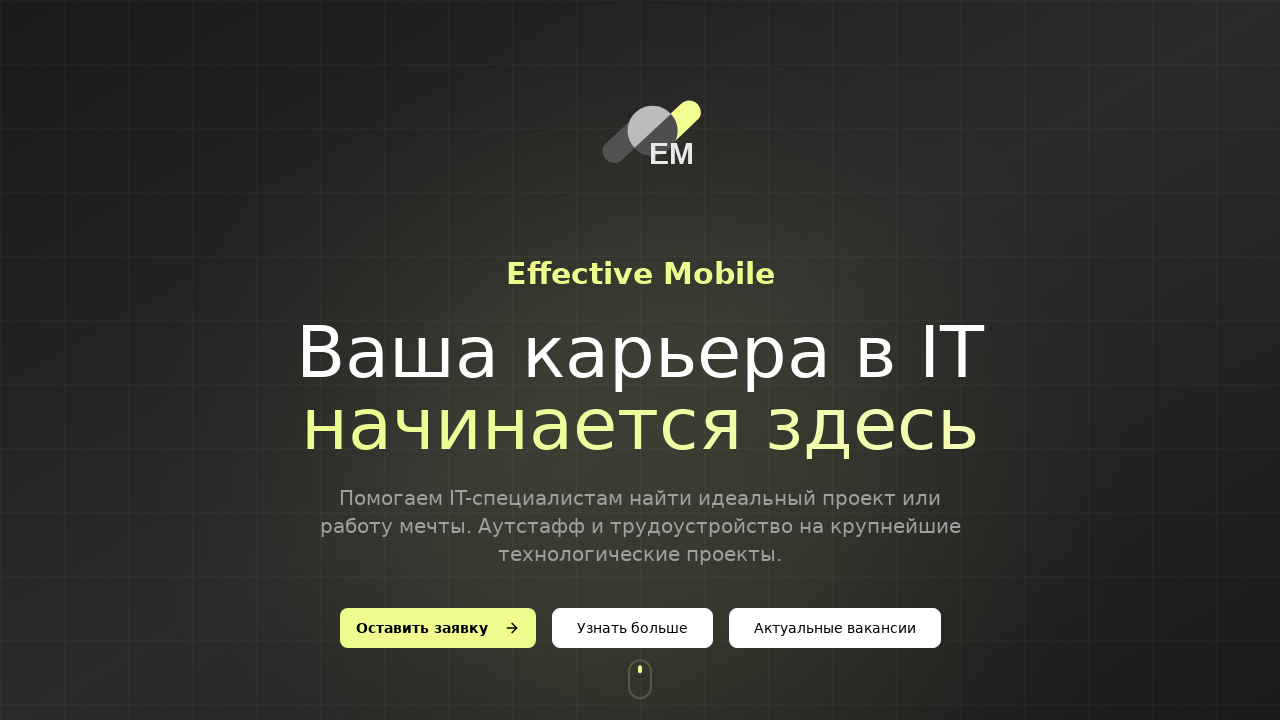

Located submit button with text 'Отправить' on contact form
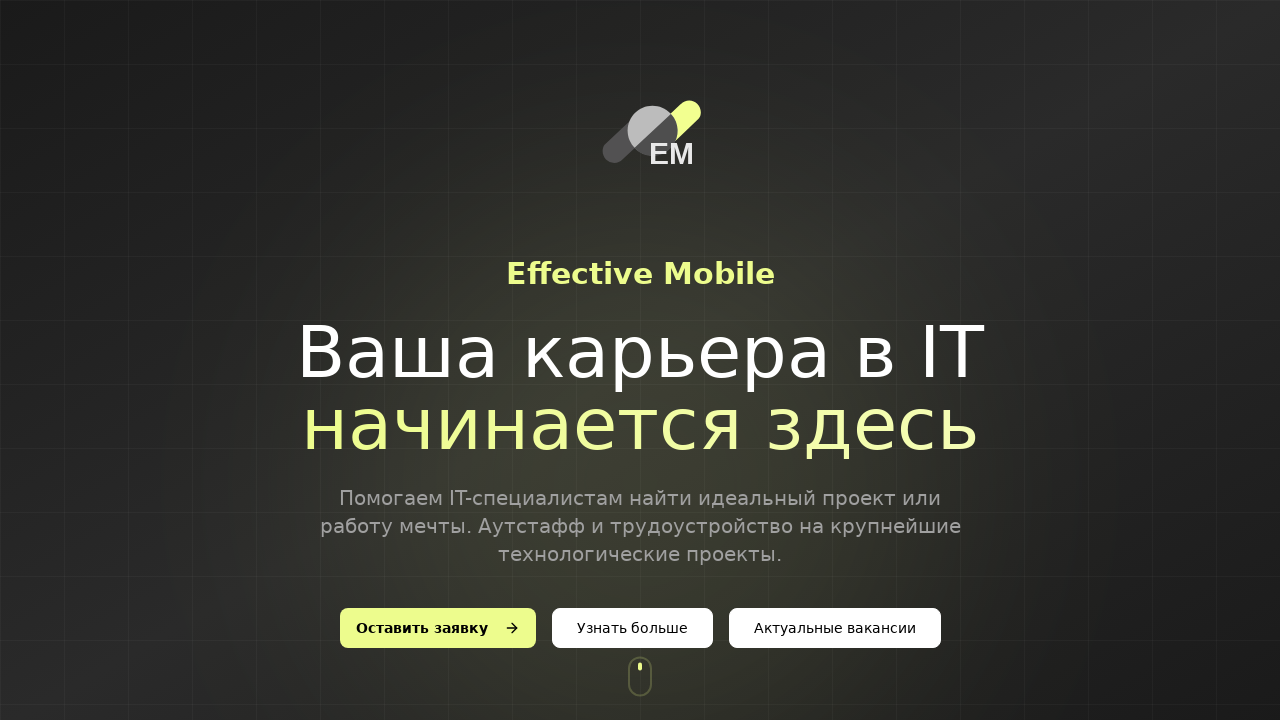

Verified that submit button is visible
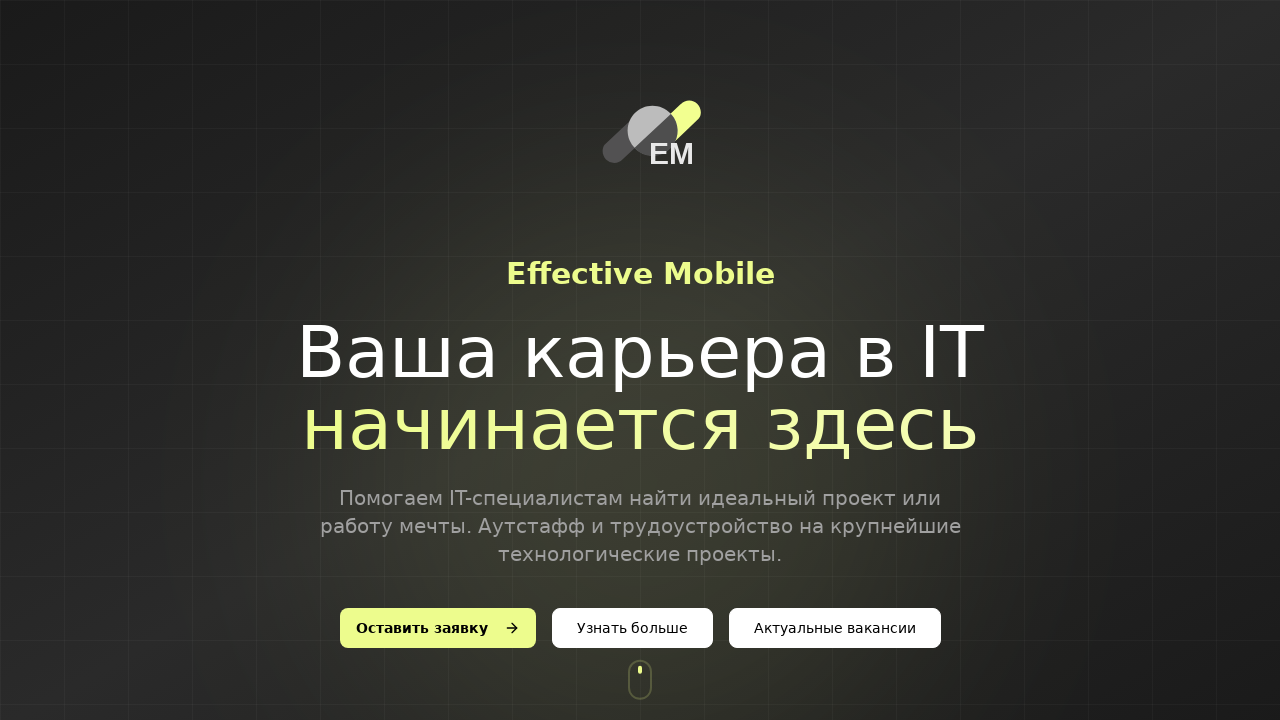

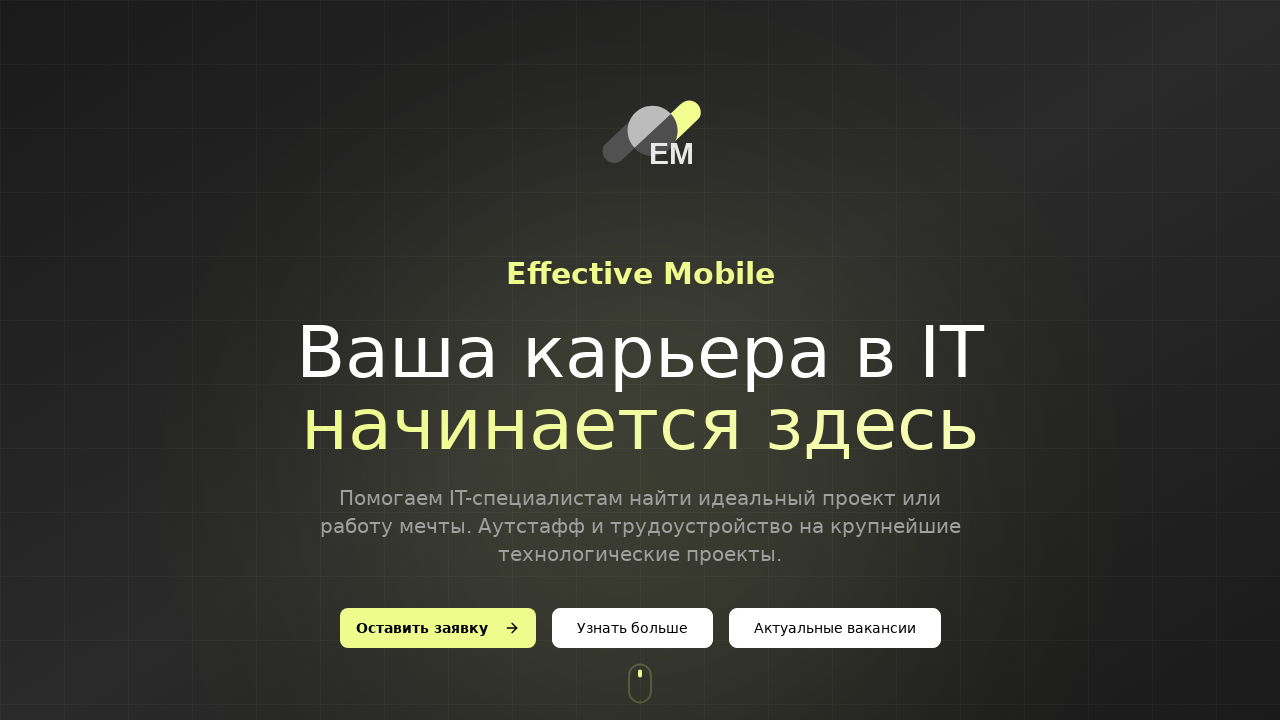